Navigates to the checkbox exercises page, finds all checkboxes, and clicks the one named "blue"

Starting URL: https://qbek.github.io/selenium-exercises/en/

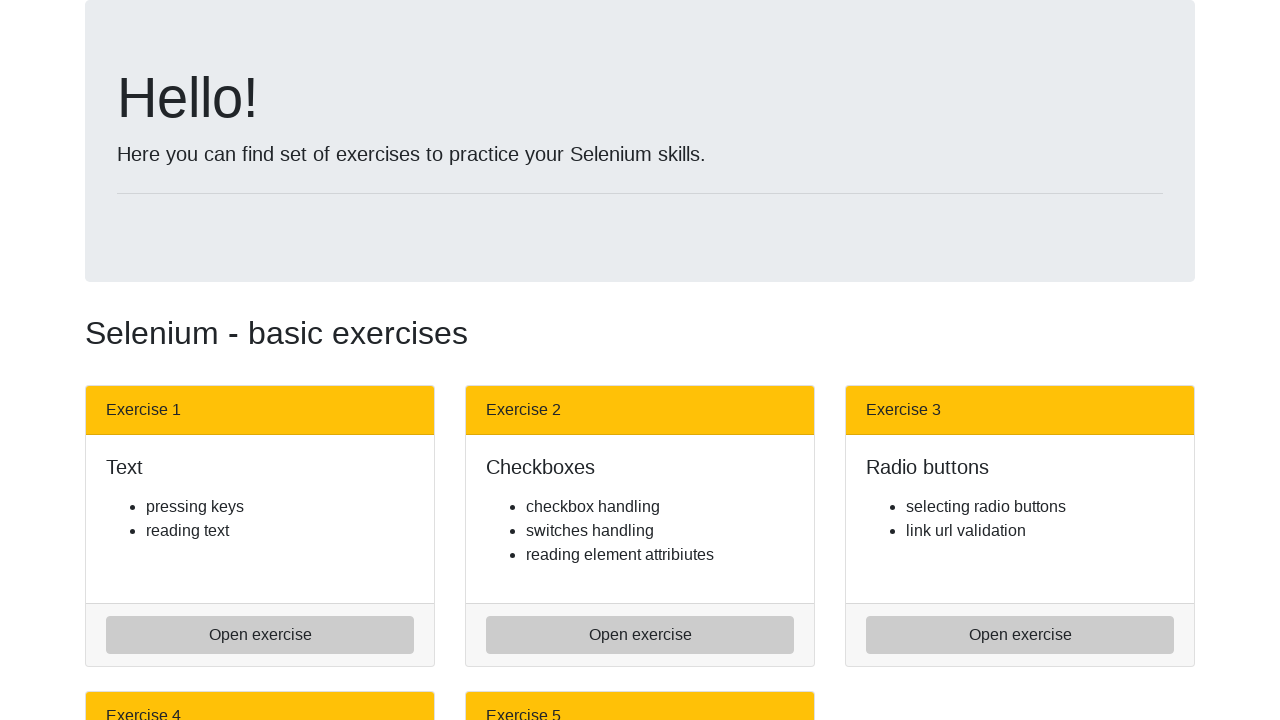

Navigated to selenium exercises homepage
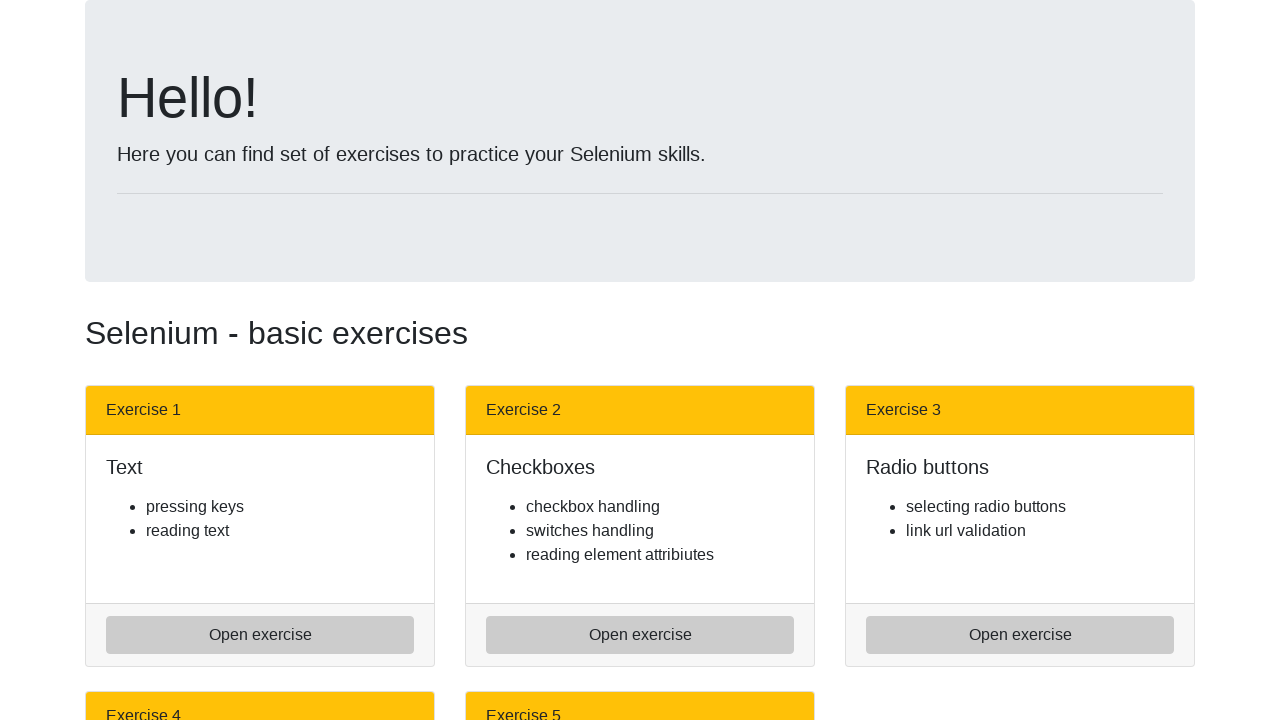

Clicked on checkbox exercises link at (640, 635) on a[href='check_boxes.html']
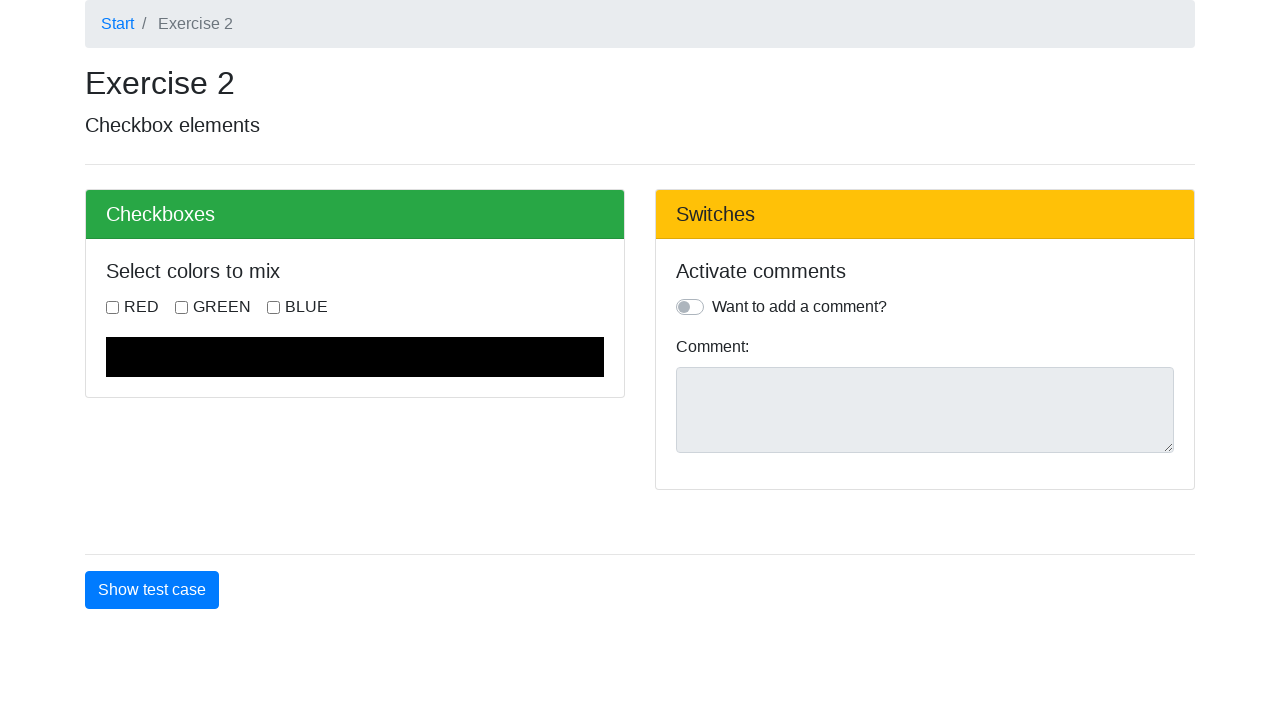

Checkboxes loaded on the page
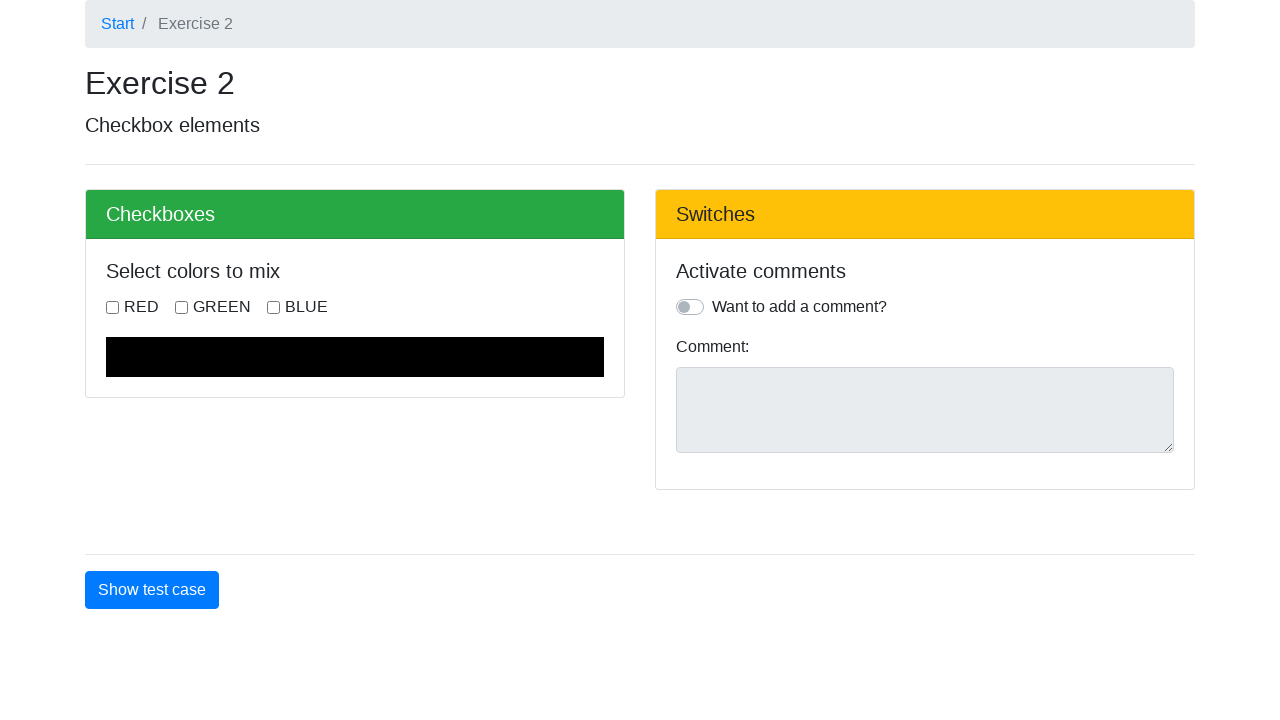

Retrieved all checkbox elements
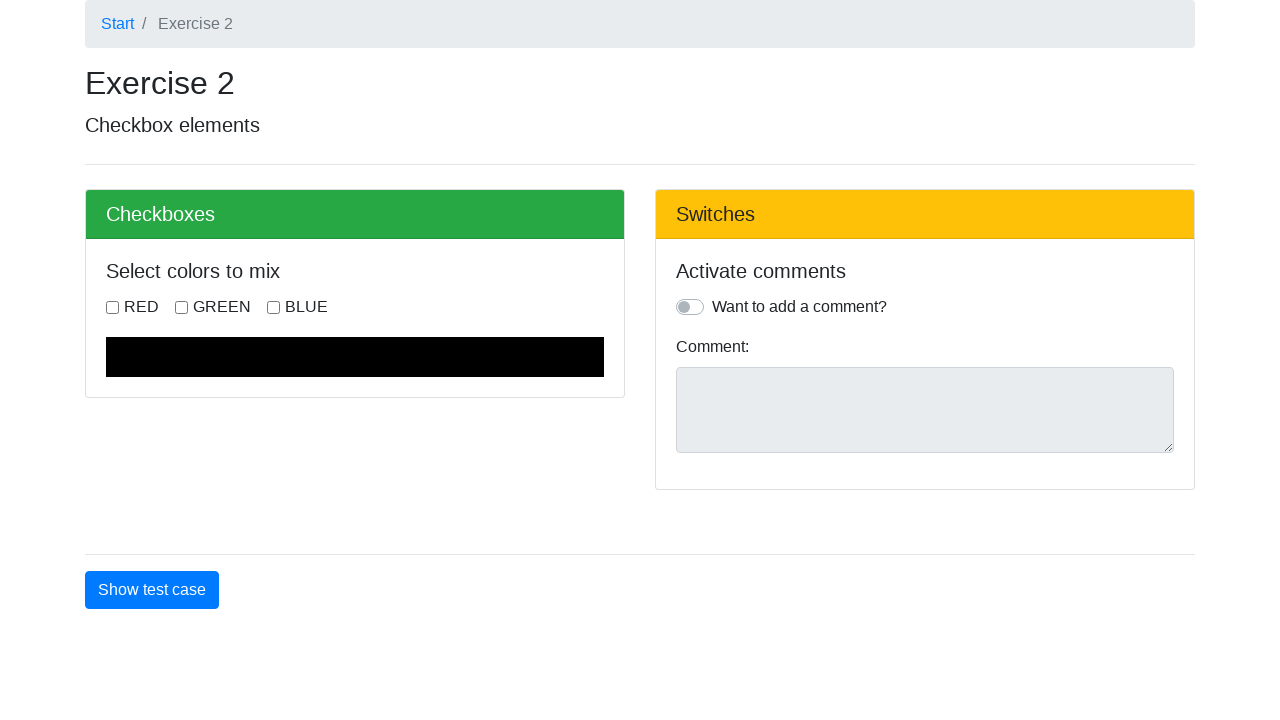

Clicked the 'blue' checkbox at (274, 307) on input.form-check-input >> nth=2
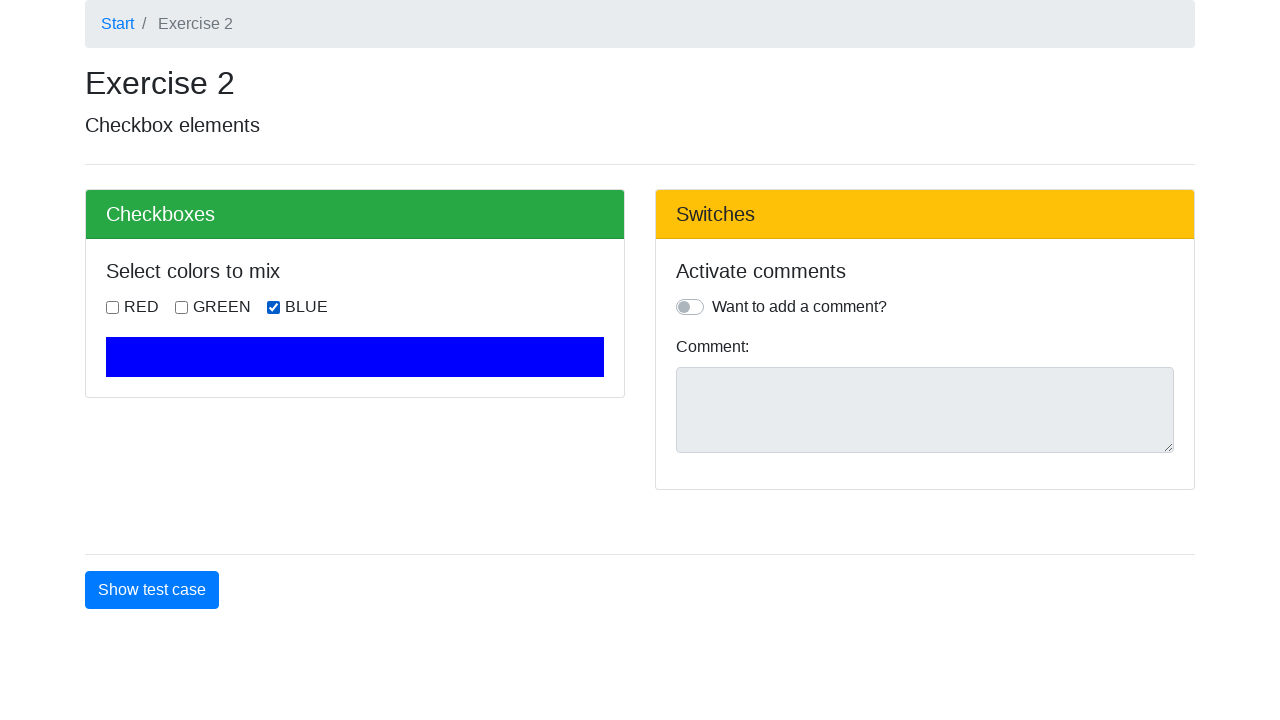

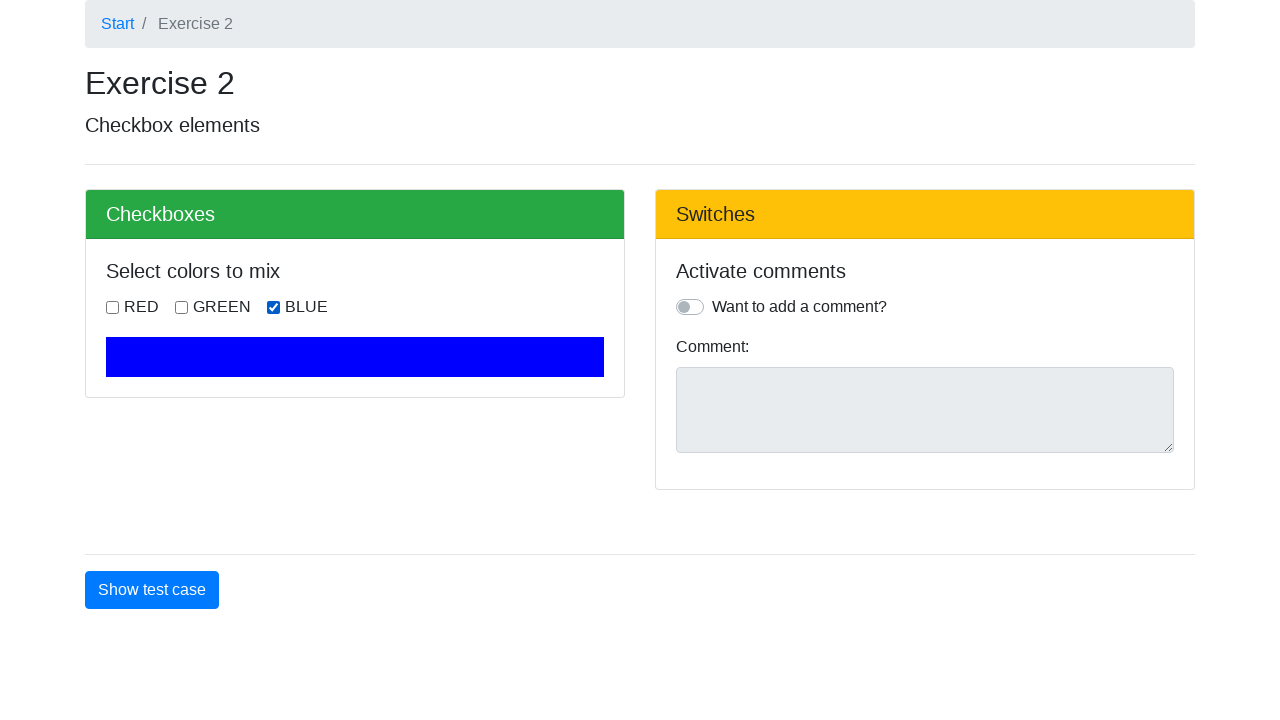